Tests interacting with a disabled input field on W3Schools CSS reference page by switching to an iframe and using JavaScript to modify the value of a disabled input element

Starting URL: https://www.w3schools.com/cssref/tryit.php?filename=trycss3_enabled_disabled

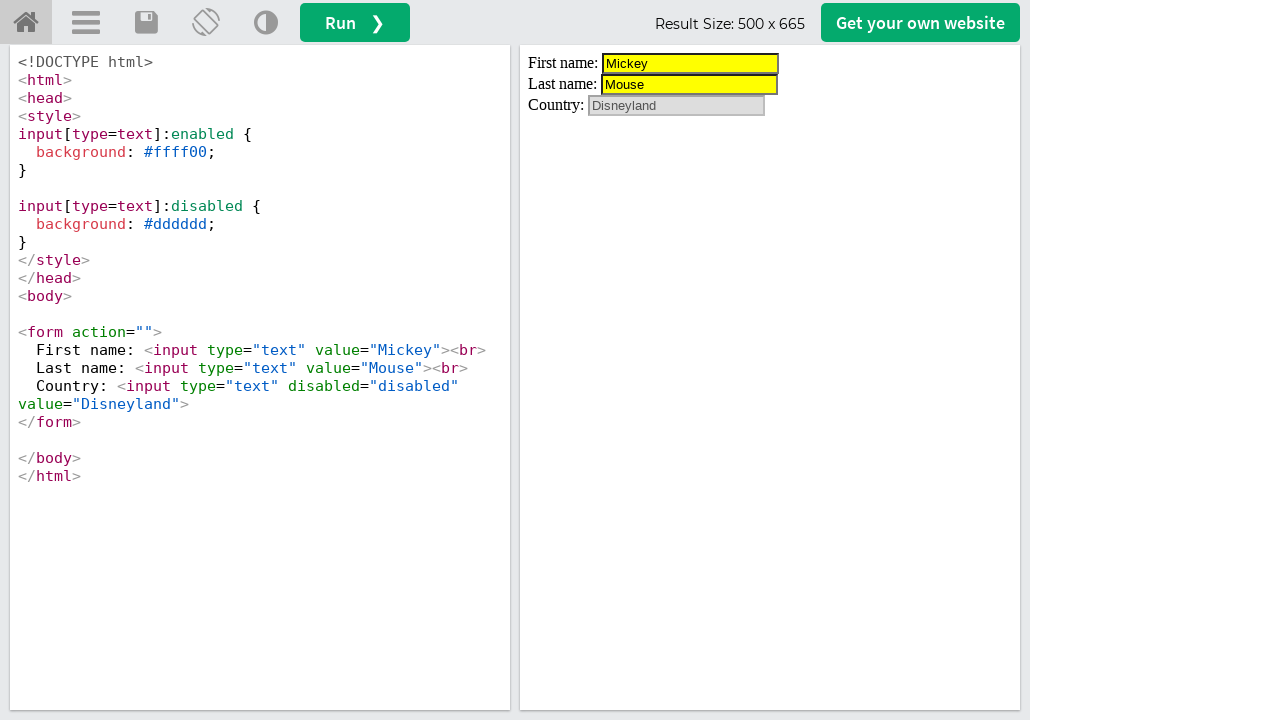

Located iframe #iframeResult_0
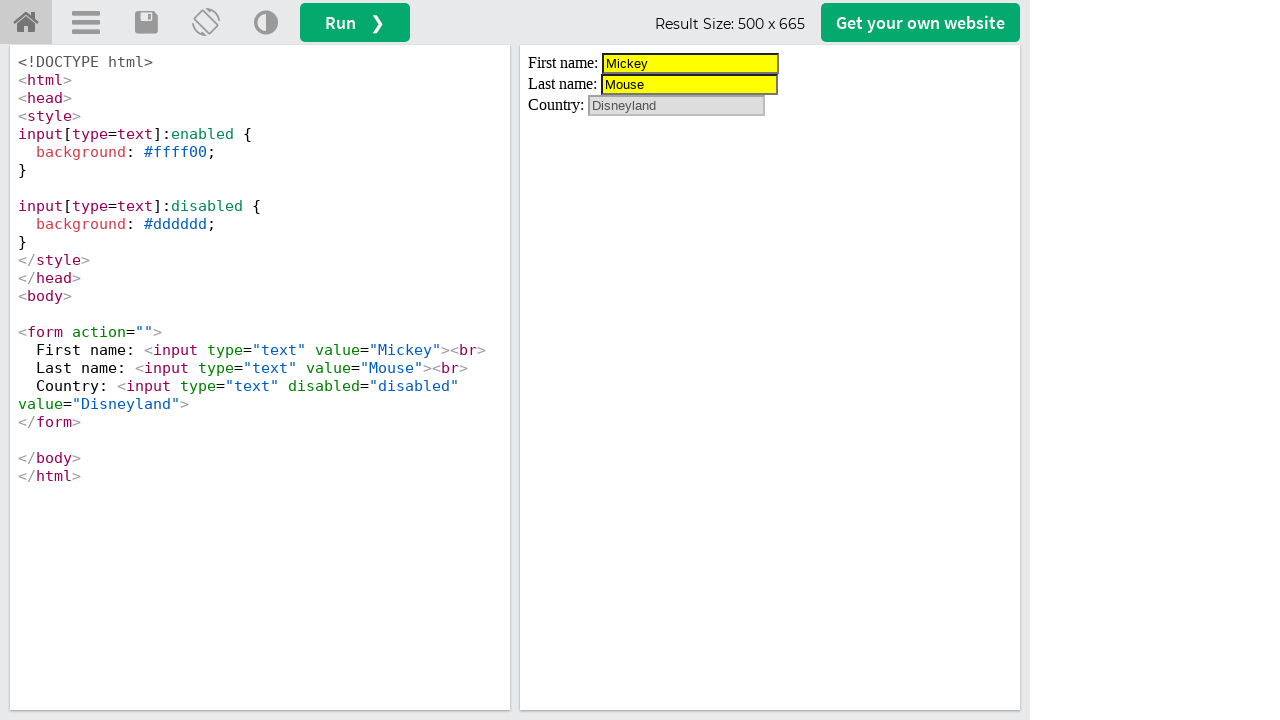

Located disabled input field with value 'Disneyland'
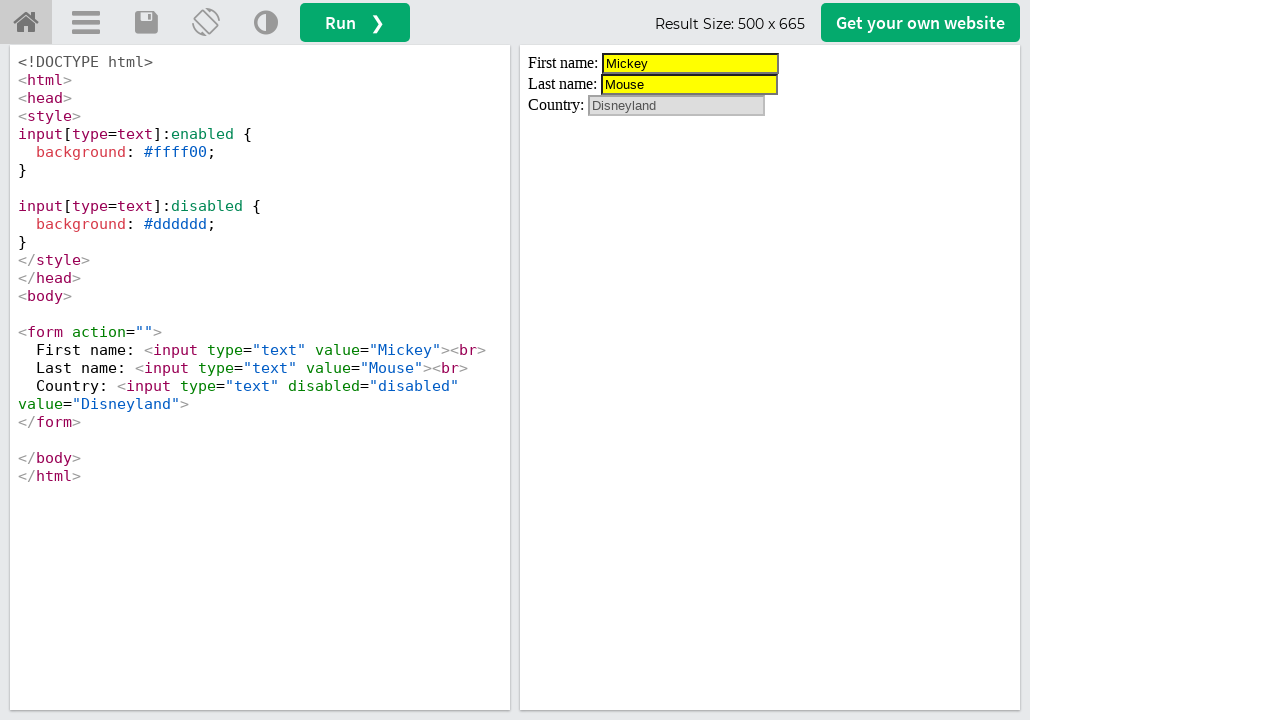

Modified disabled input value to 'hi all' using JavaScript
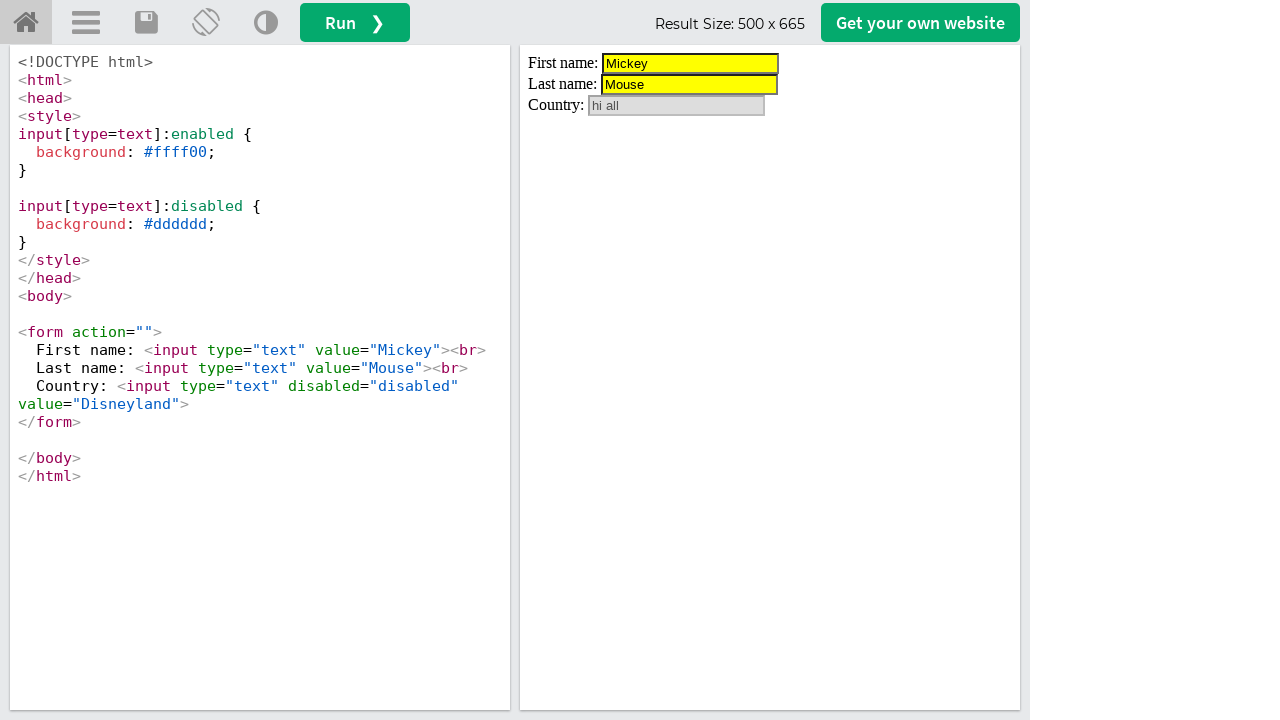

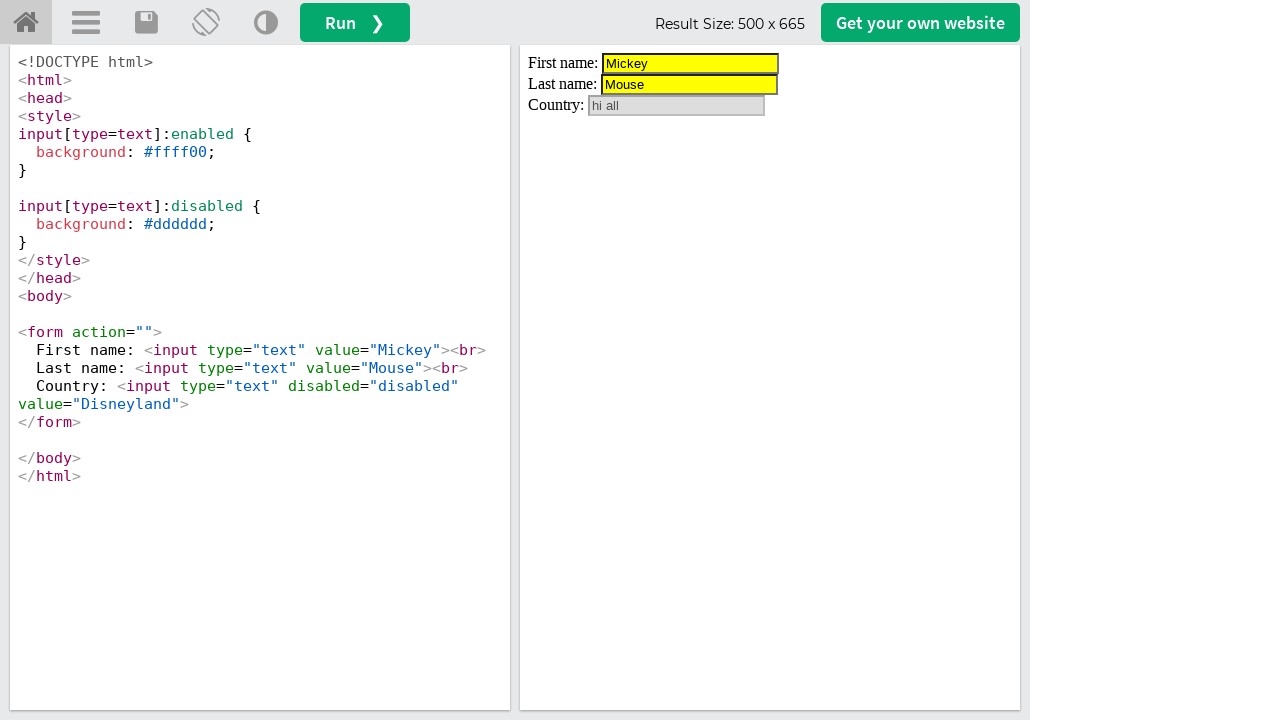